Tests that new todo items are appended to the bottom of the list by creating 3 items and verifying count

Starting URL: https://demo.playwright.dev/todomvc

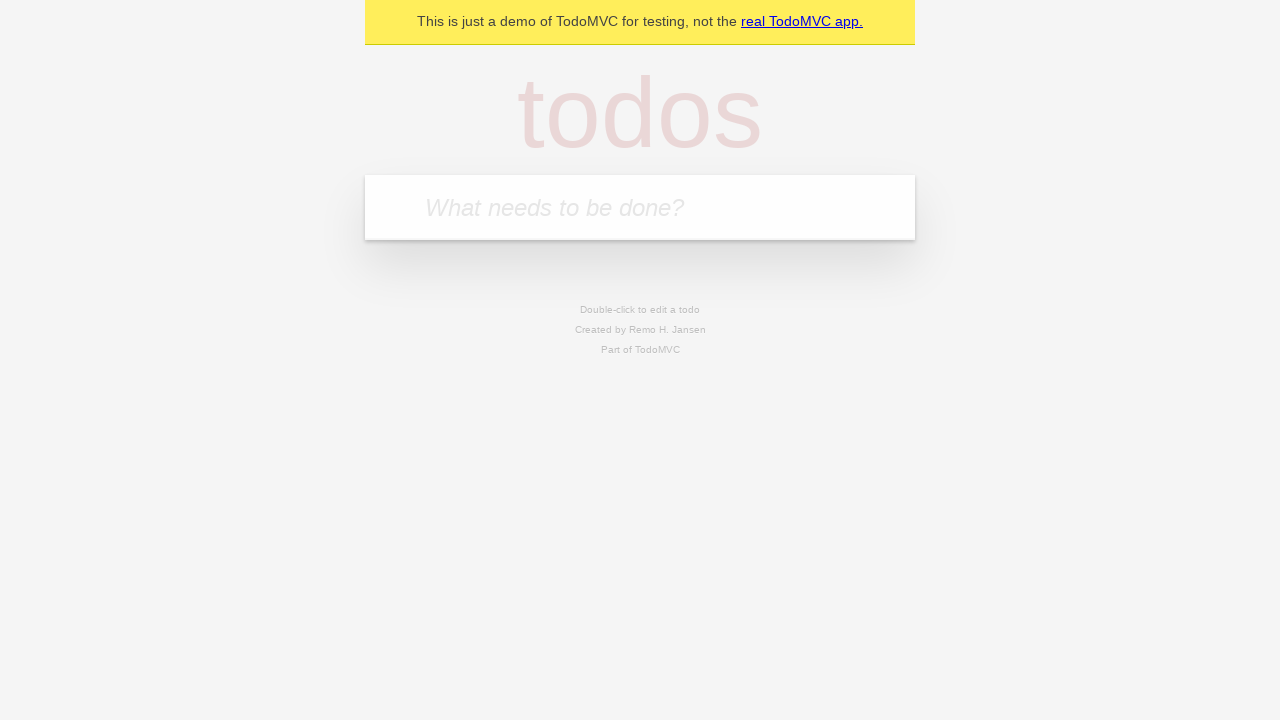

Located the todo input field
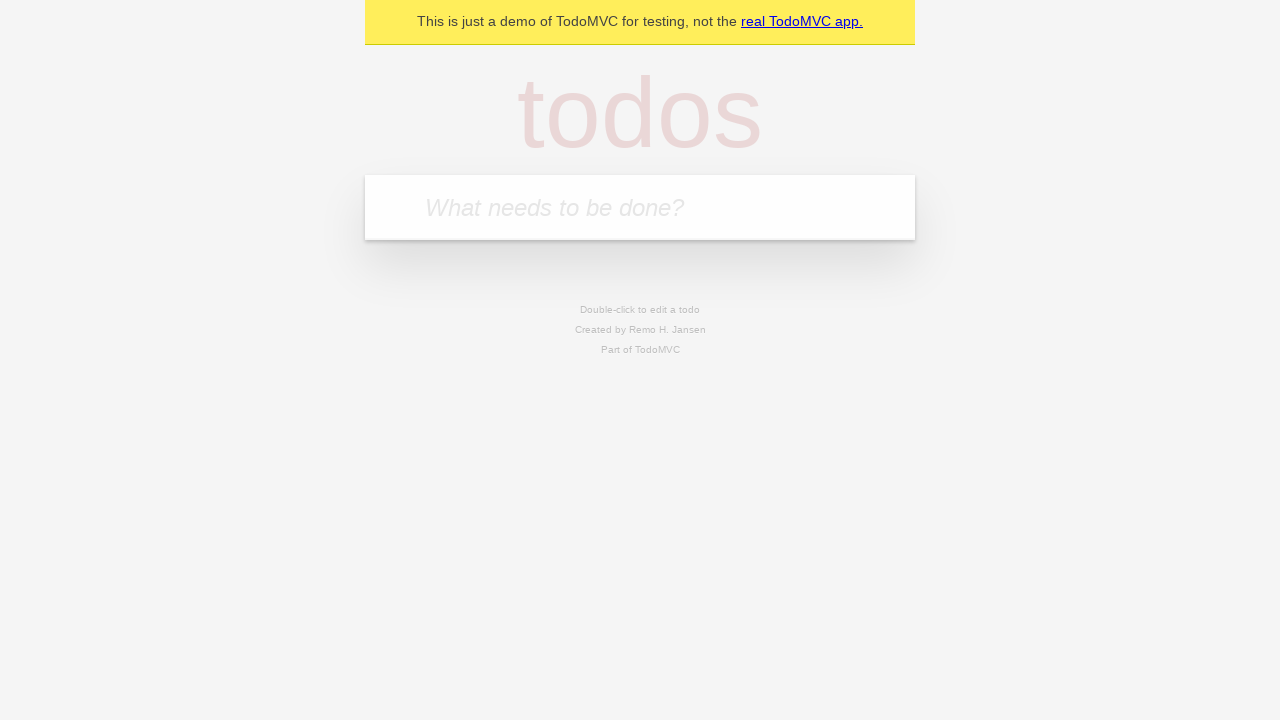

Filled first todo item: 'buy some cheese' on internal:attr=[placeholder="What needs to be done?"i]
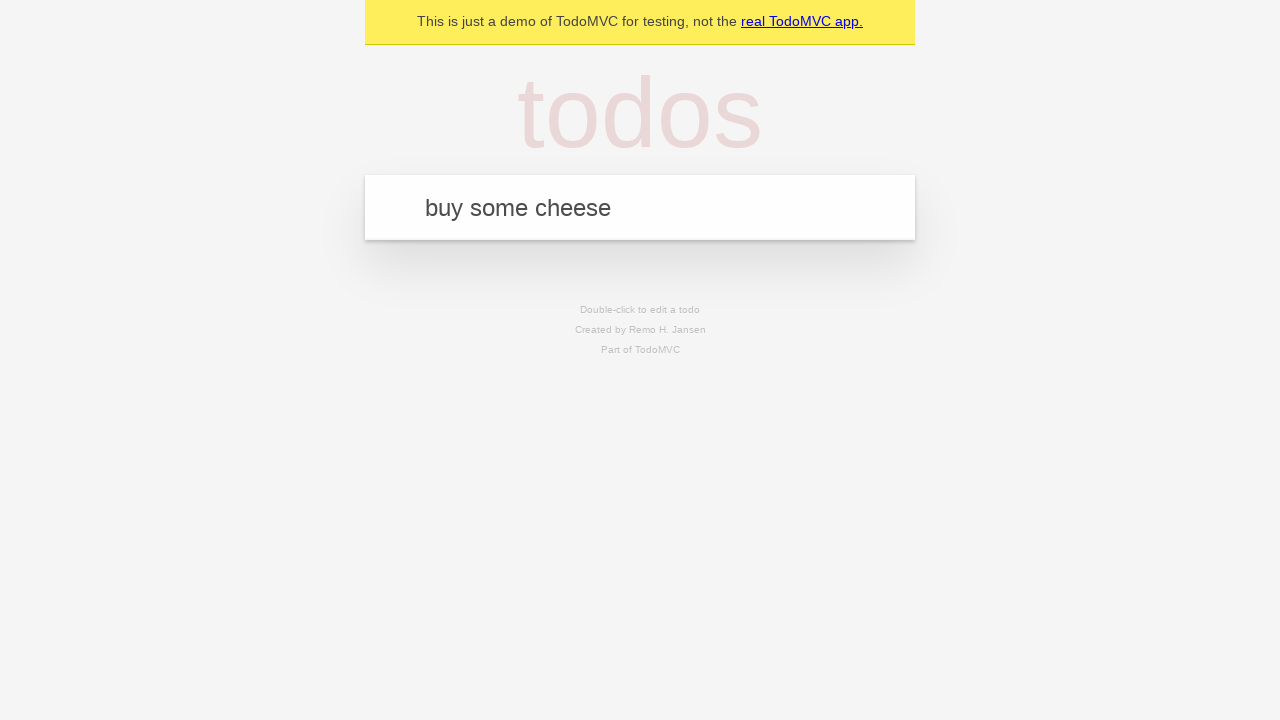

Pressed Enter to add first todo item on internal:attr=[placeholder="What needs to be done?"i]
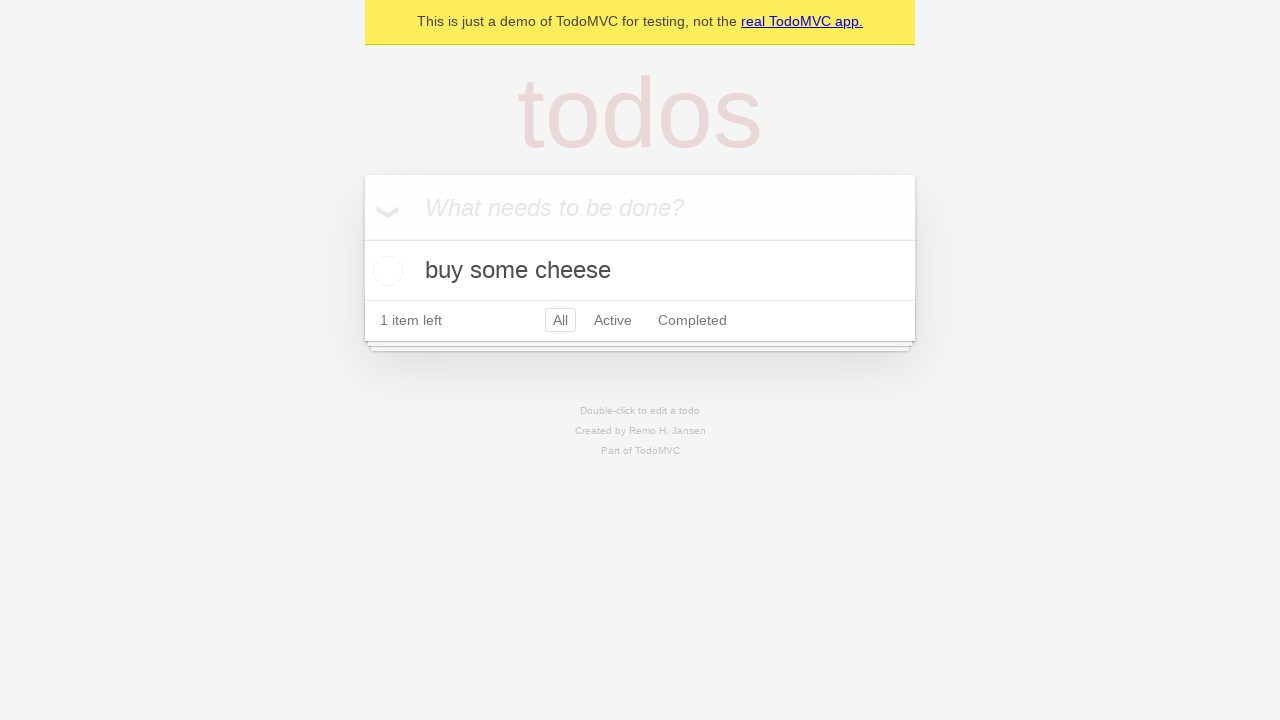

Filled second todo item: 'feed the cat' on internal:attr=[placeholder="What needs to be done?"i]
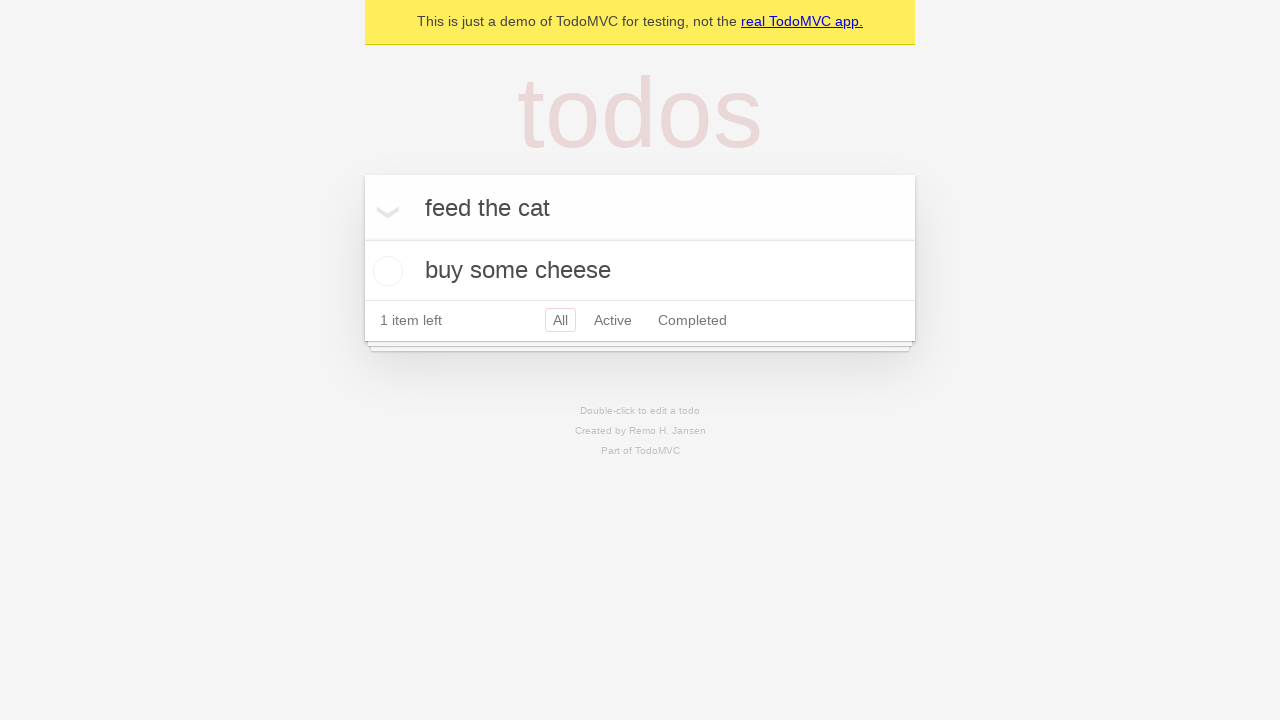

Pressed Enter to add second todo item on internal:attr=[placeholder="What needs to be done?"i]
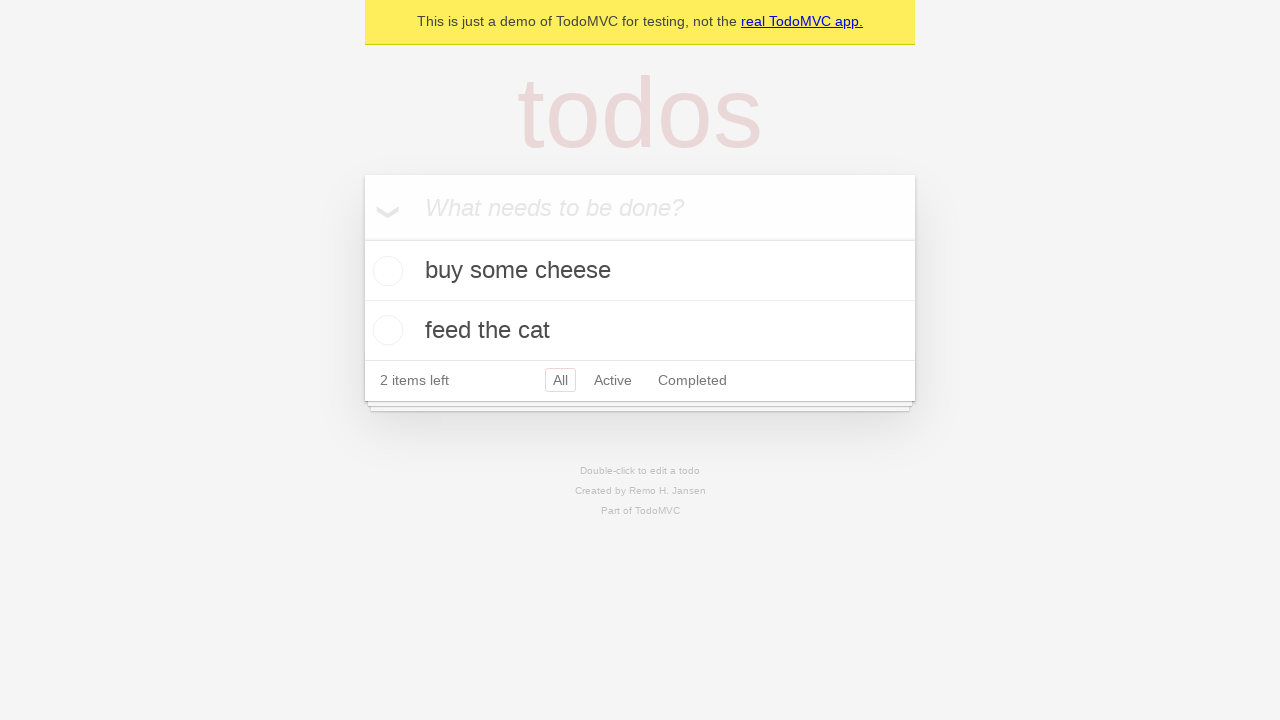

Filled third todo item: 'book a doctors appointment' on internal:attr=[placeholder="What needs to be done?"i]
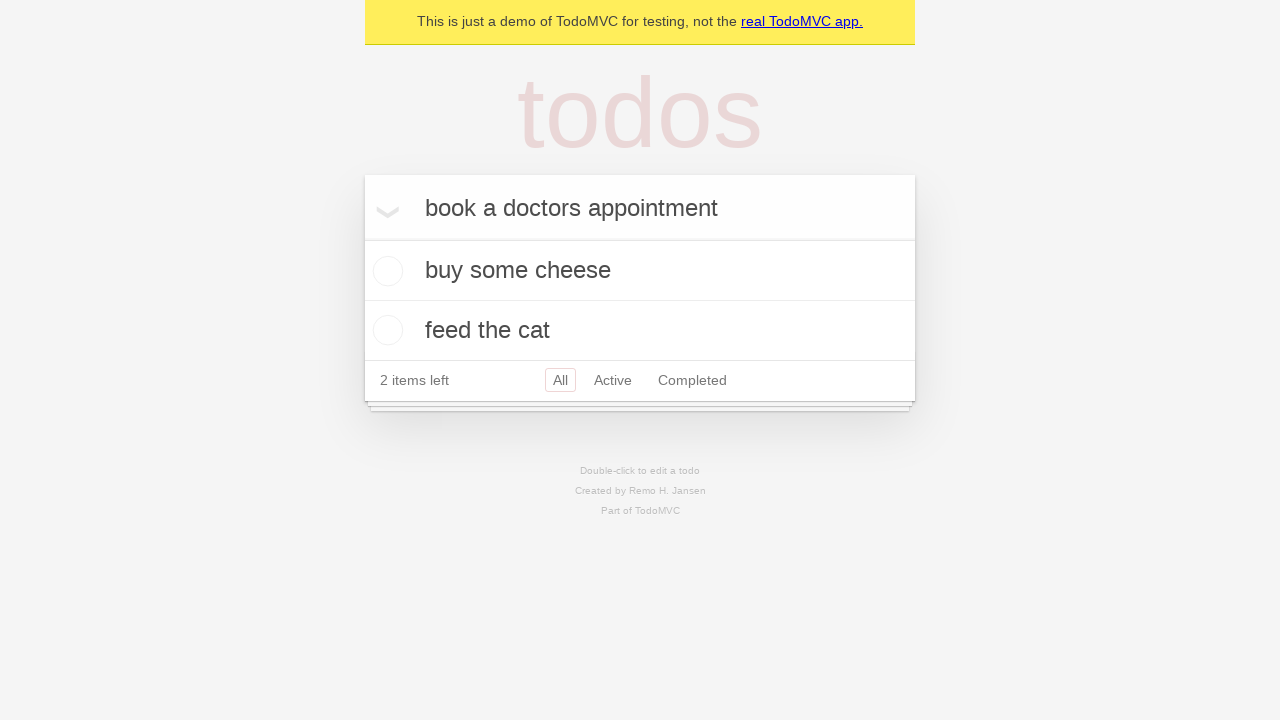

Pressed Enter to add third todo item on internal:attr=[placeholder="What needs to be done?"i]
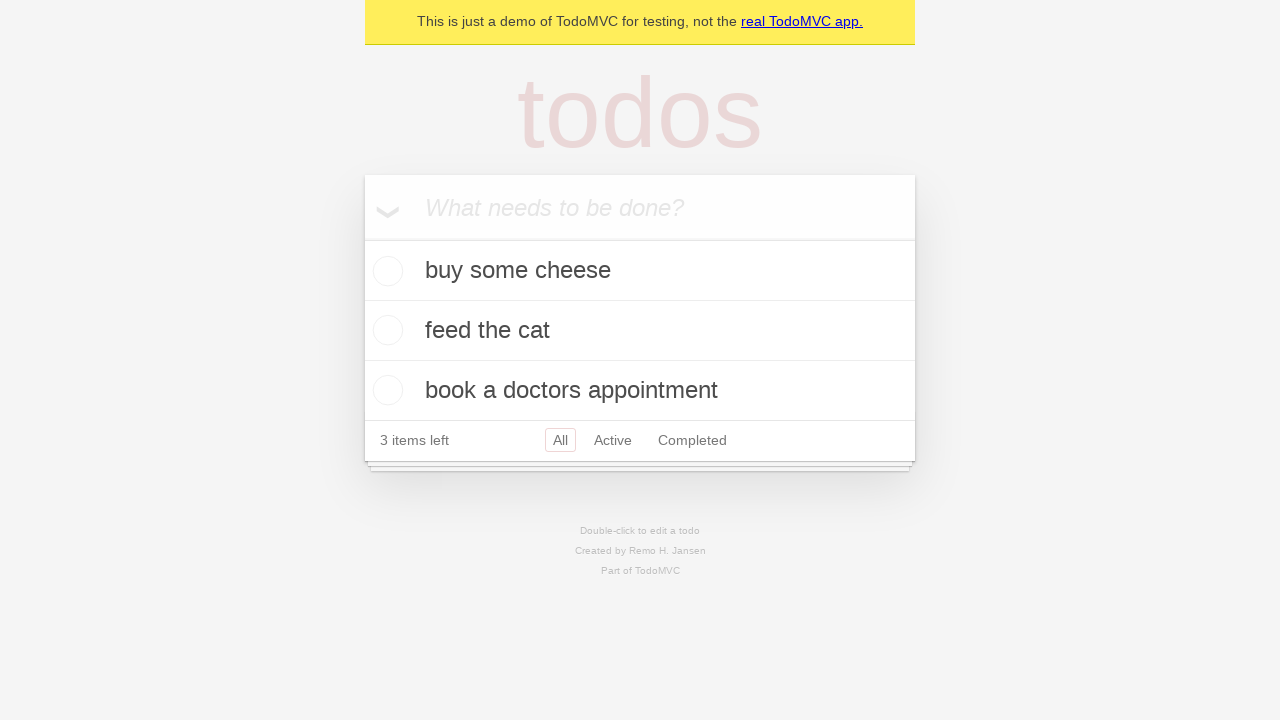

All todo items loaded and todo count element appeared
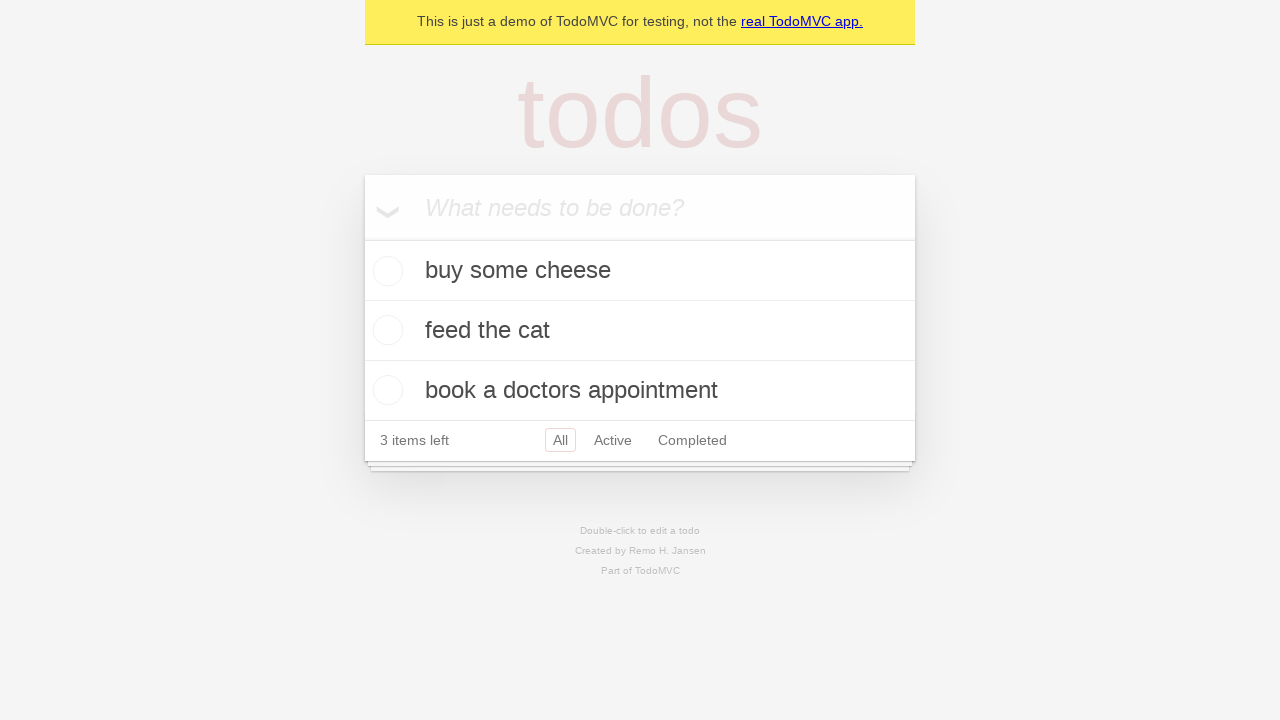

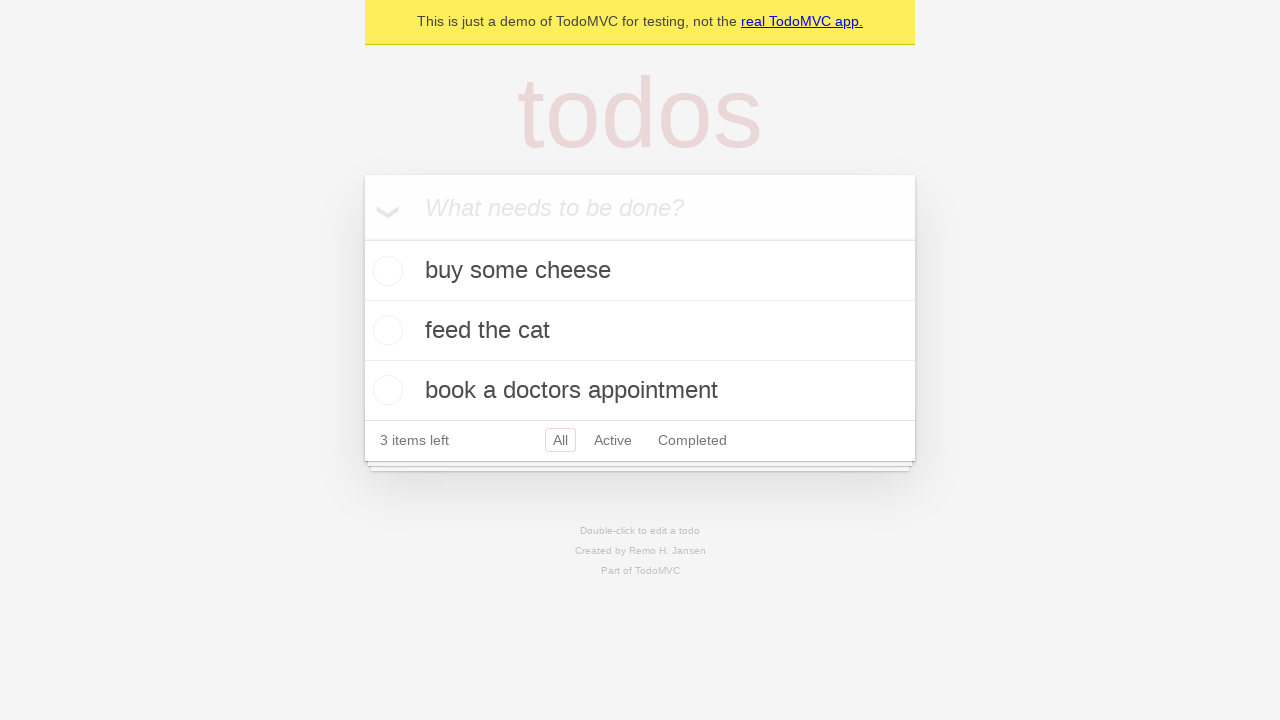